Tests form submission on Selenium's demo web form by filling in text and password fields and submitting the form

Starting URL: https://www.selenium.dev/selenium/web/web-form.html

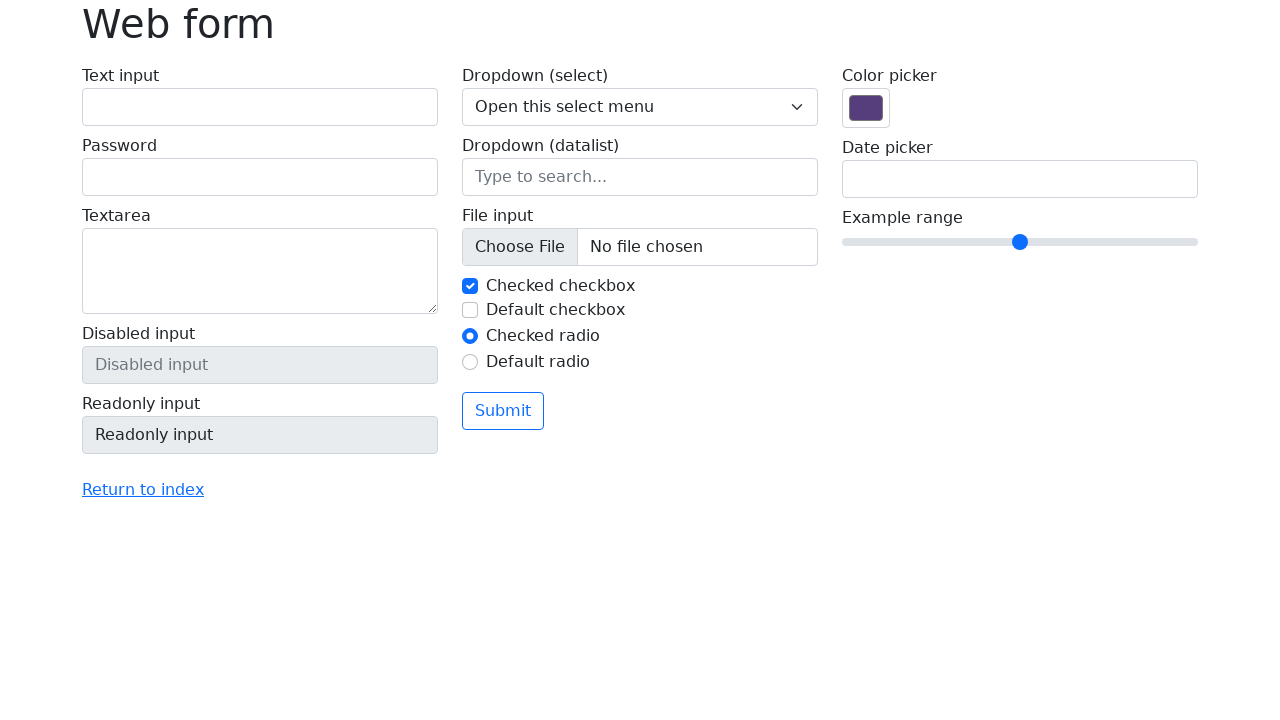

Filled text field with 'testuser' on #my-text-id
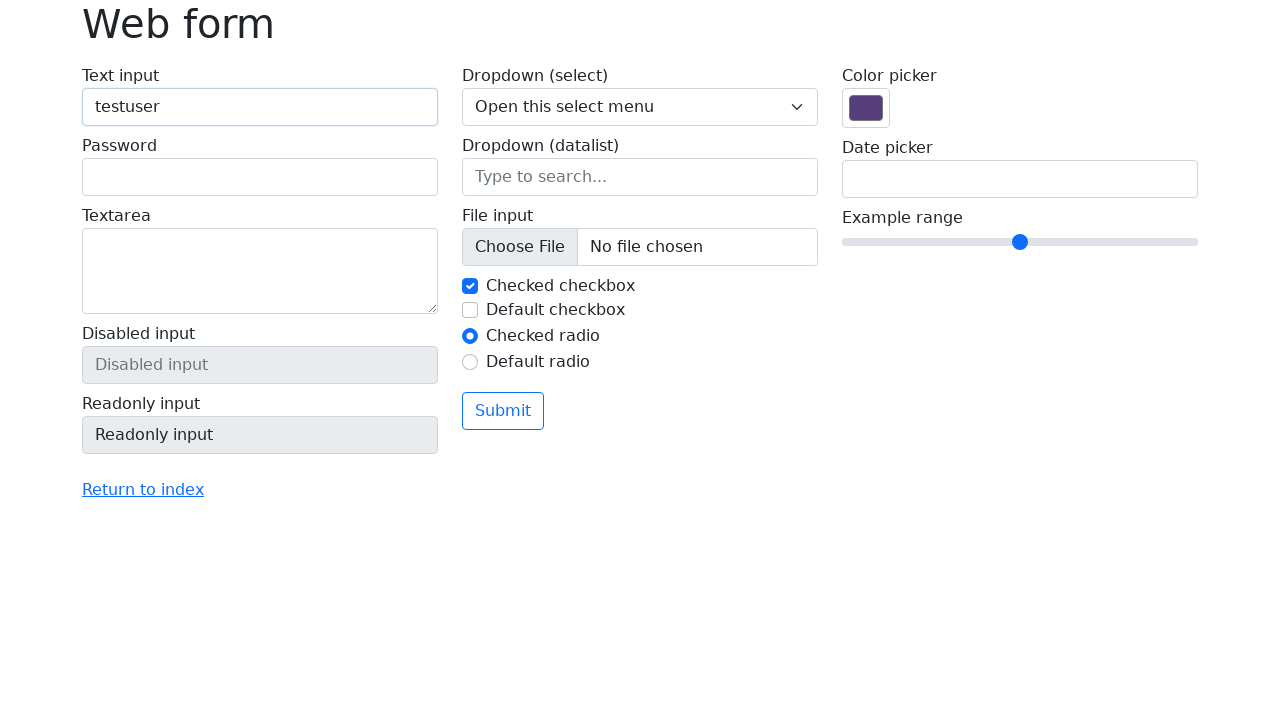

Filled password field with 'password123' on input[name='my-password']
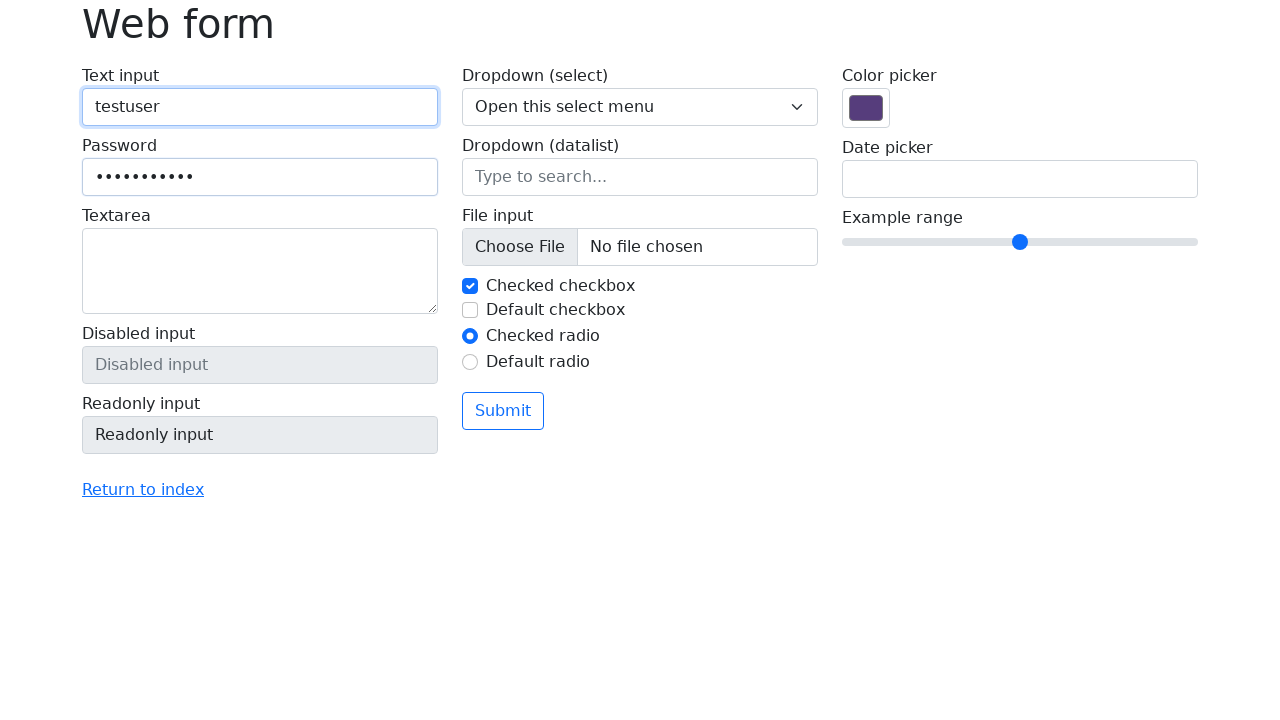

Clicked submit button to submit the form at (503, 411) on button
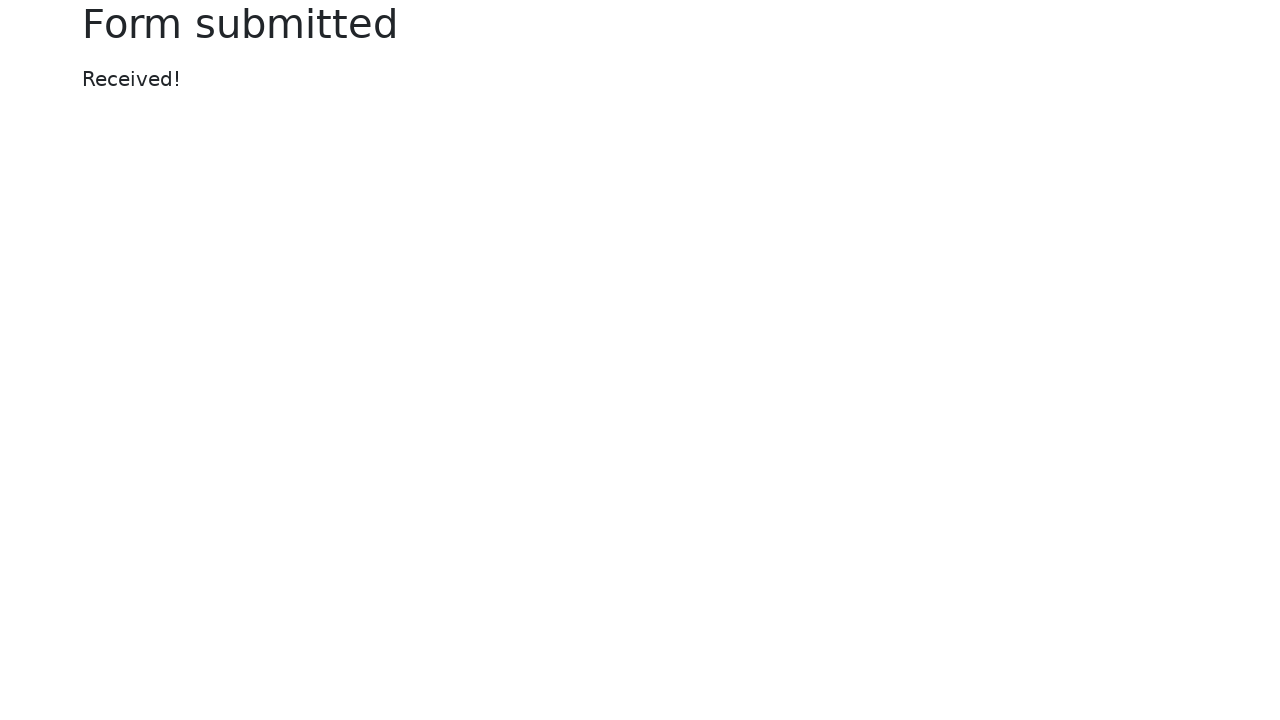

Confirmation page loaded with heading element
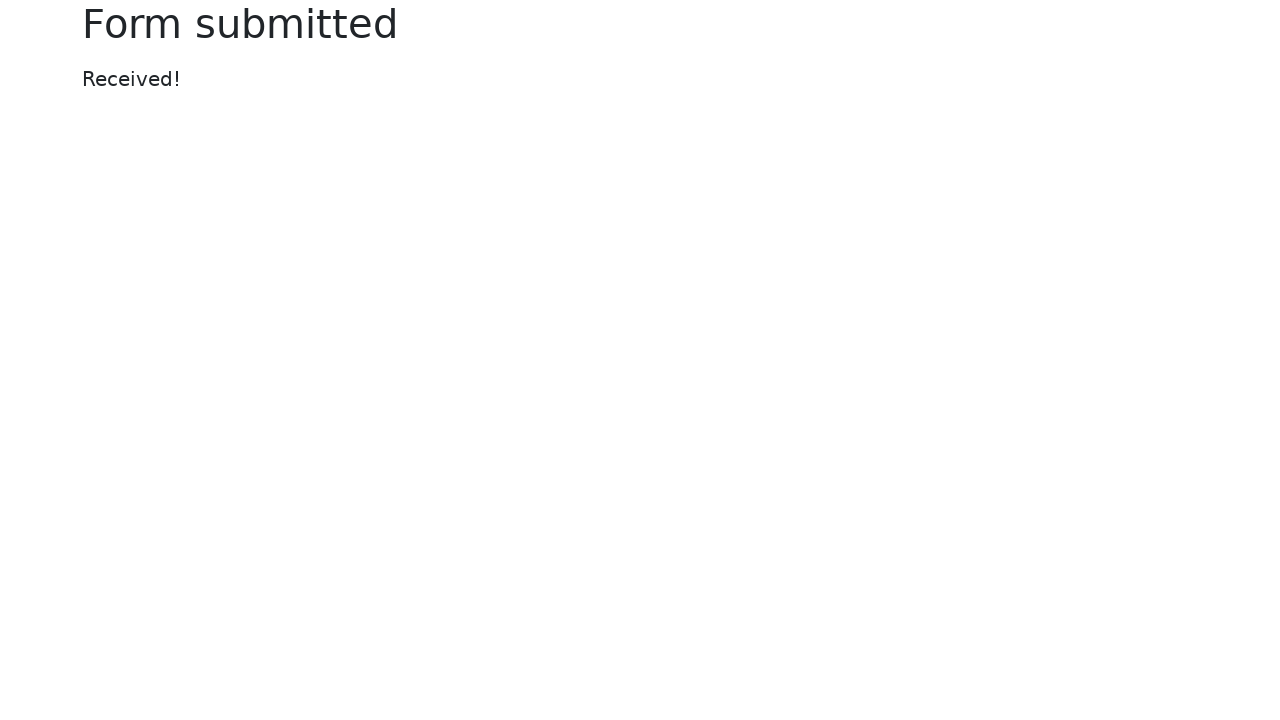

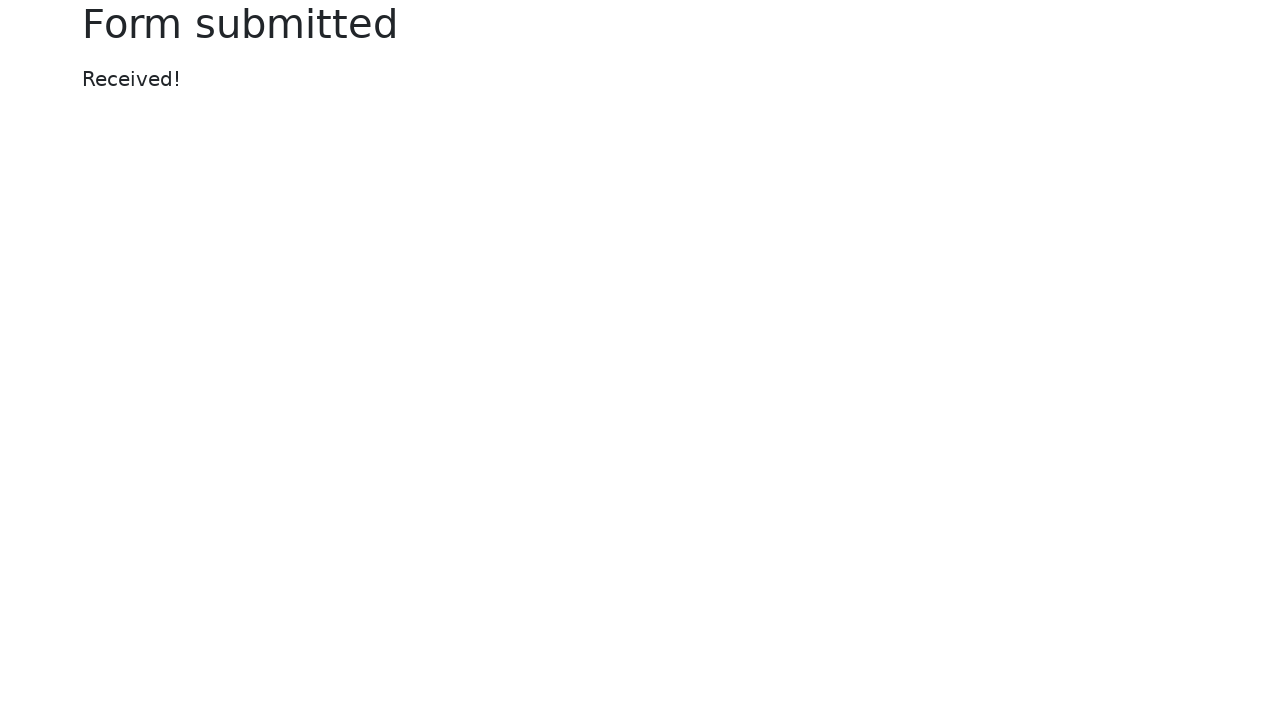